Verifies that an error message is displayed when attempting to login with username but without password

Starting URL: https://www.saucedemo.com/

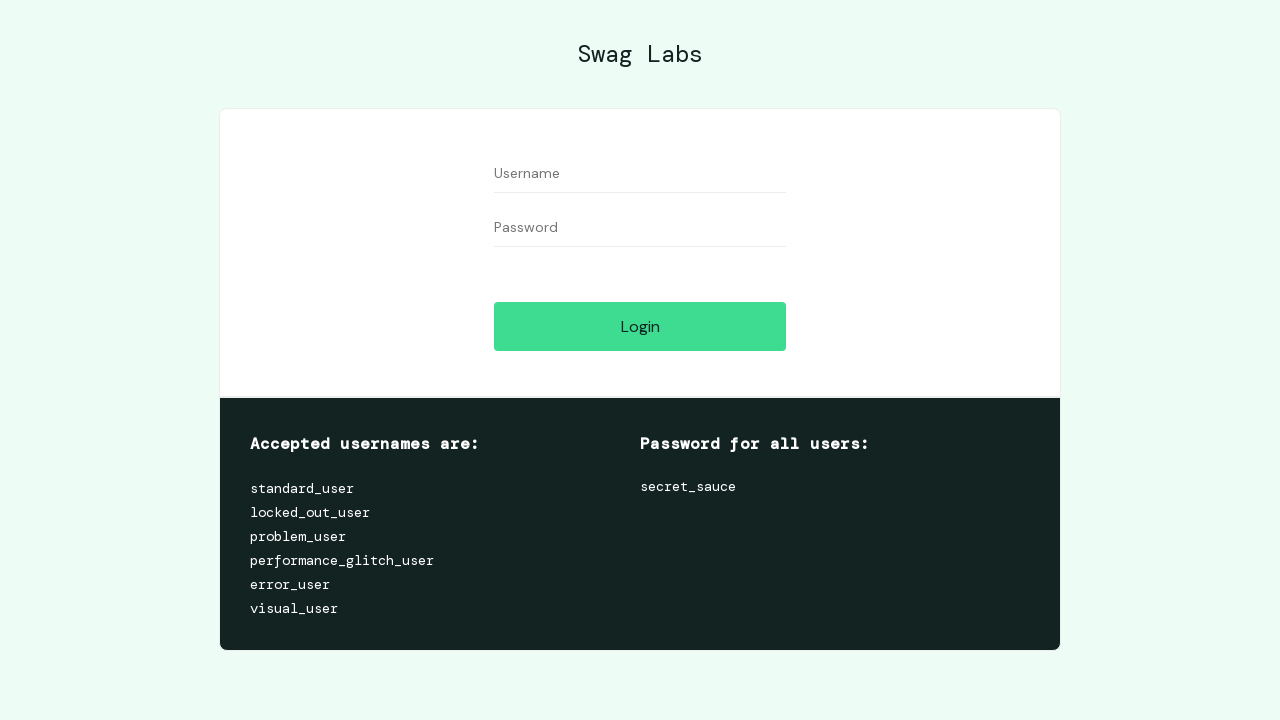

Filled username field with 'standard_user' on #user-name
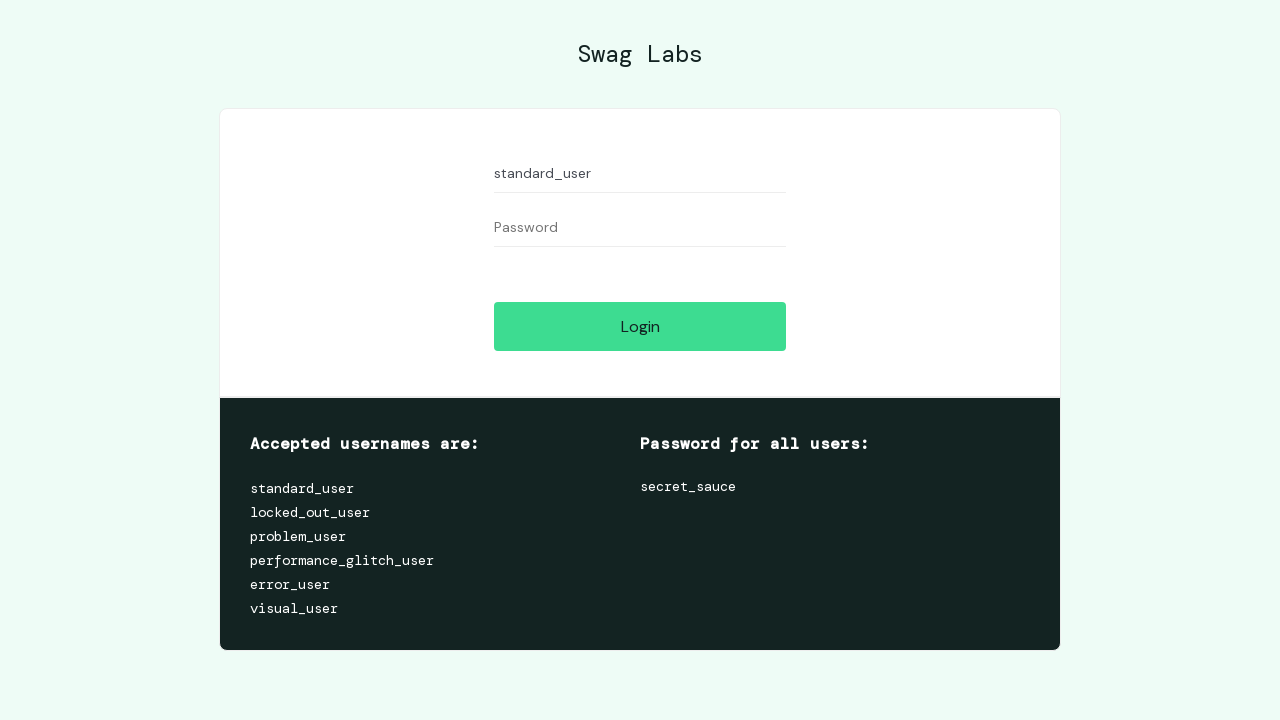

Clicked login button without entering password at (640, 326) on #login-button
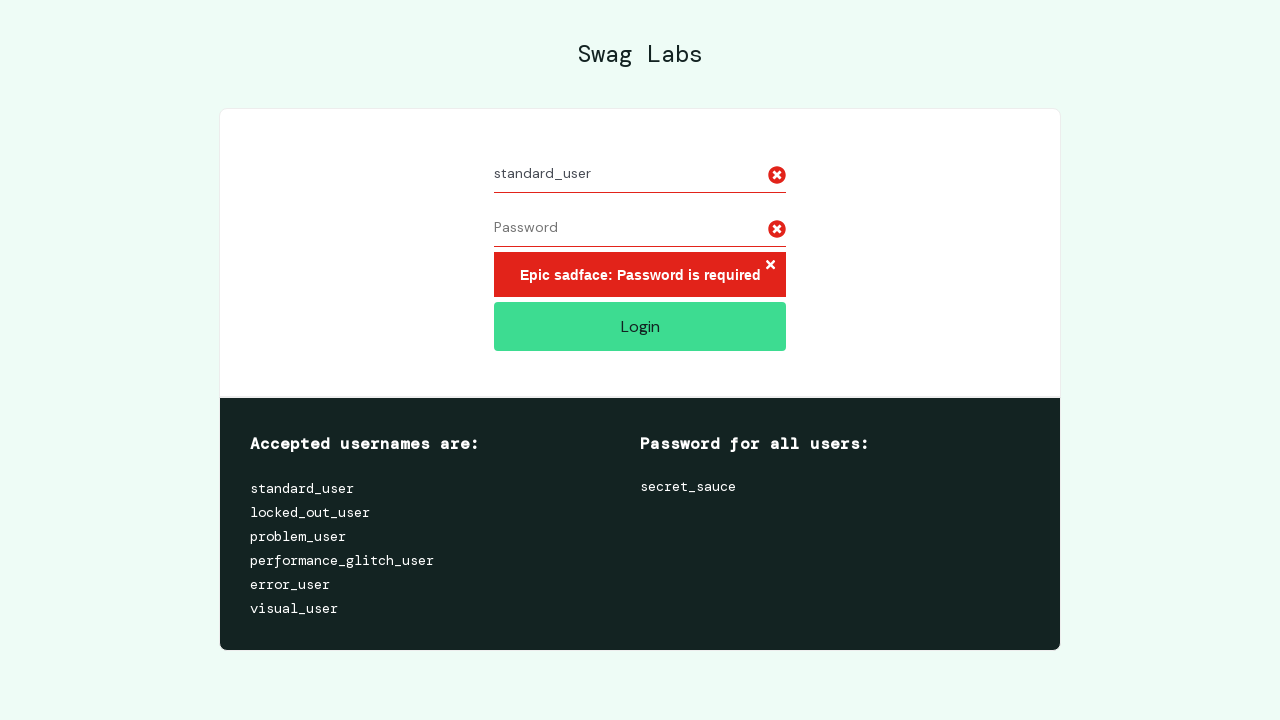

Error message container appeared
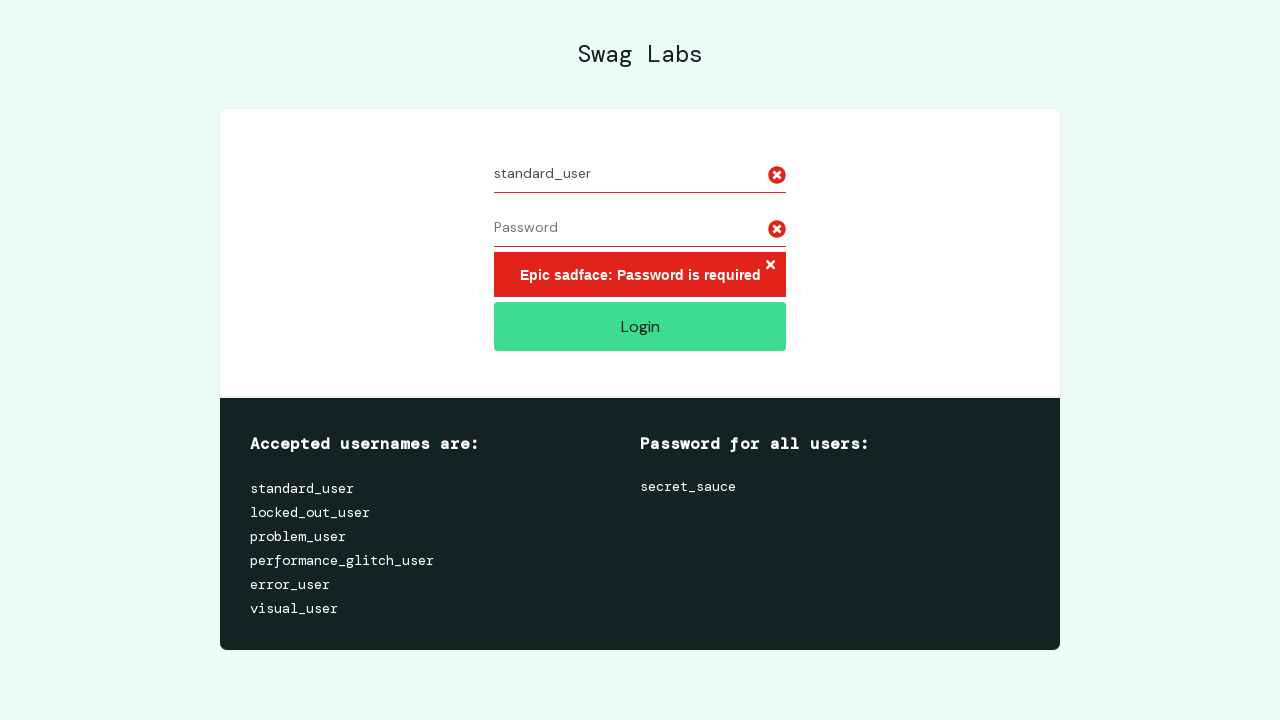

Retrieved error message text
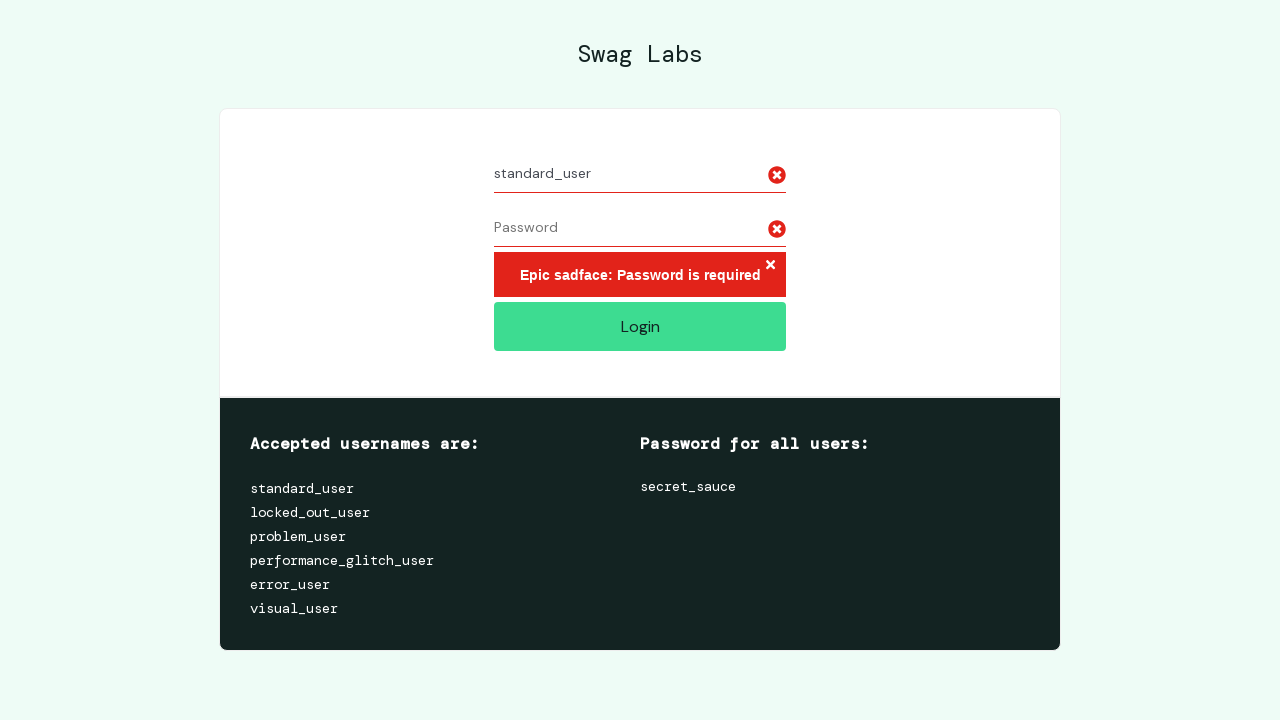

Verified that error message contains 'Password is required'
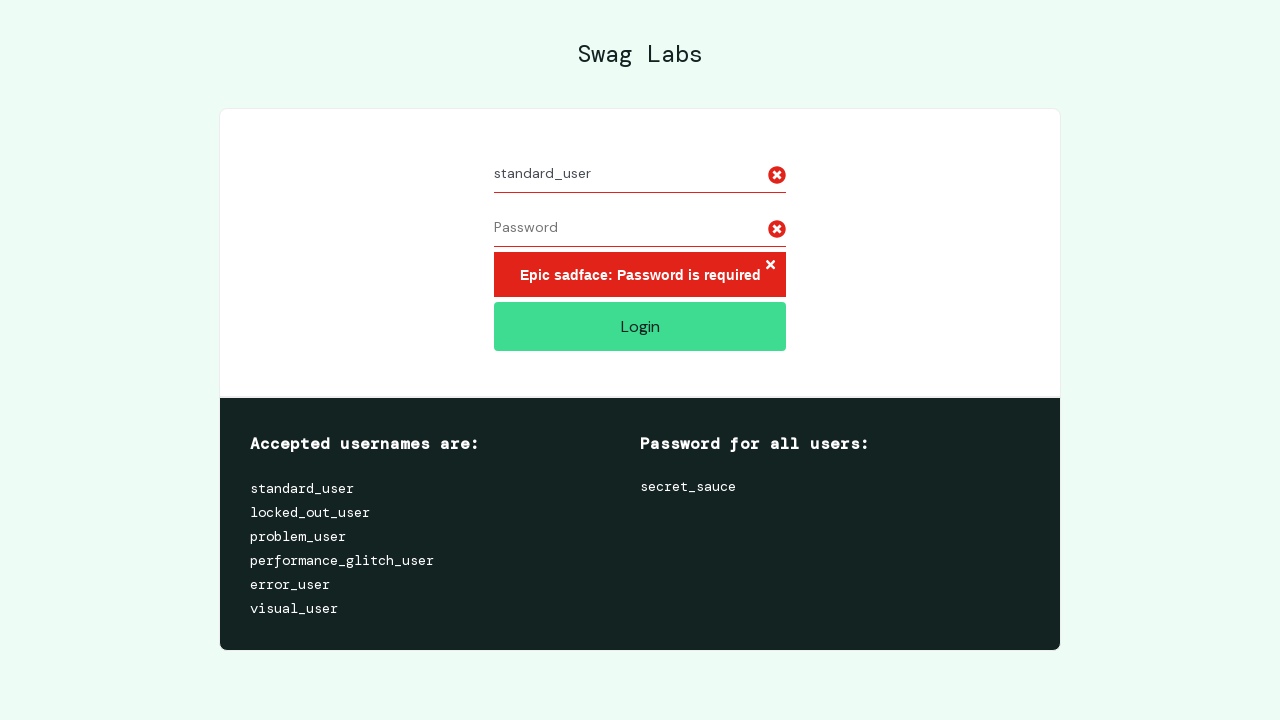

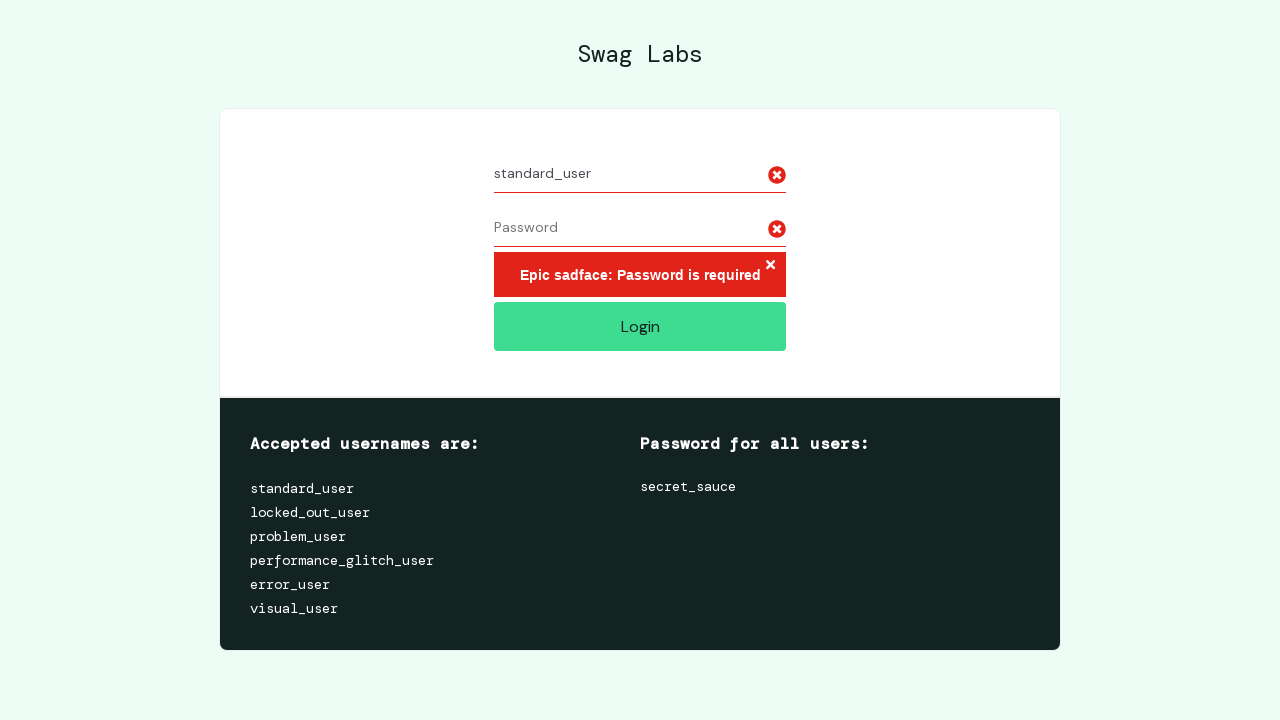